Tests drag and drop action by dragging element from box A to box B

Starting URL: https://crossbrowsertesting.github.io/drag-and-drop

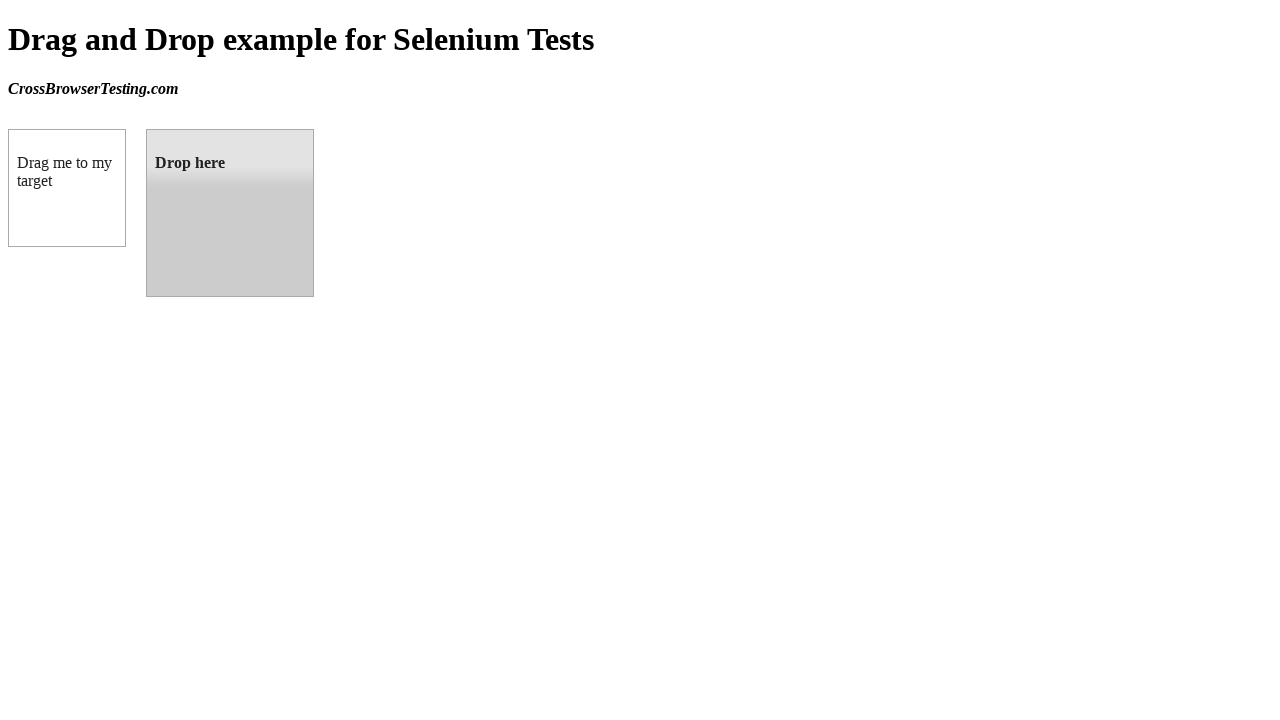

Located draggable element (box A)
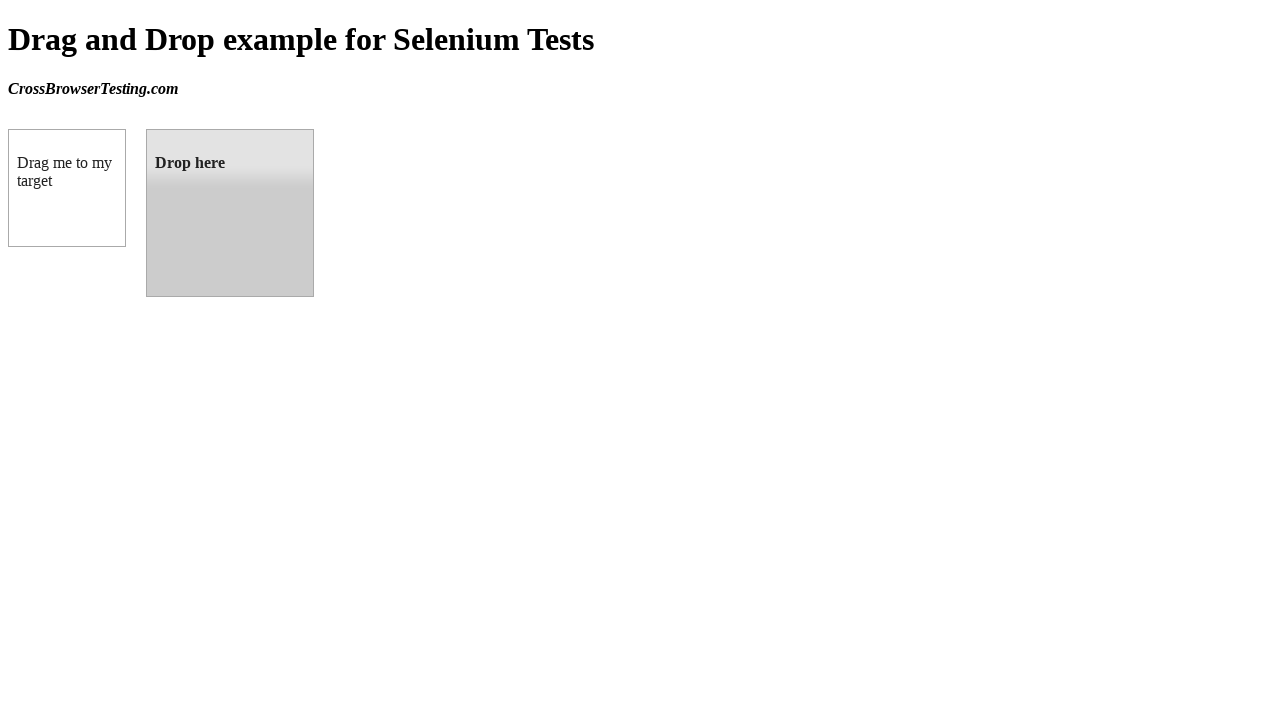

Located droppable element (box B)
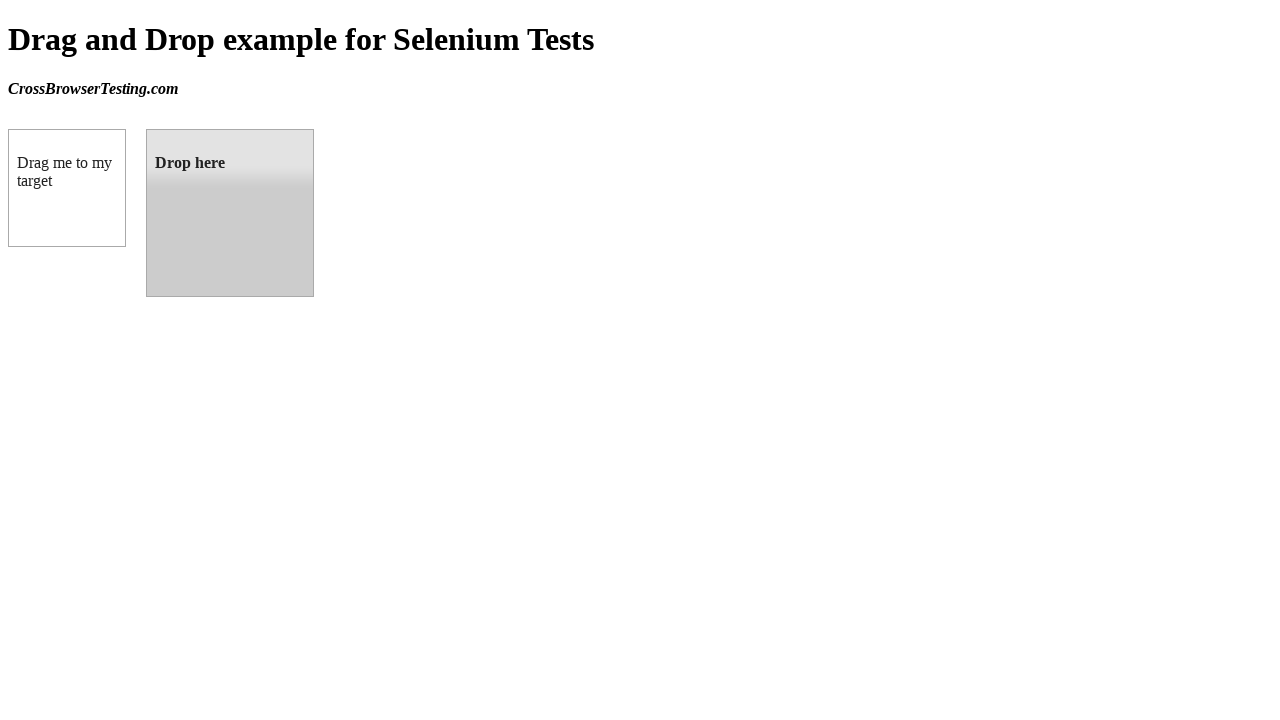

Dragged element from box A to box B at (230, 213)
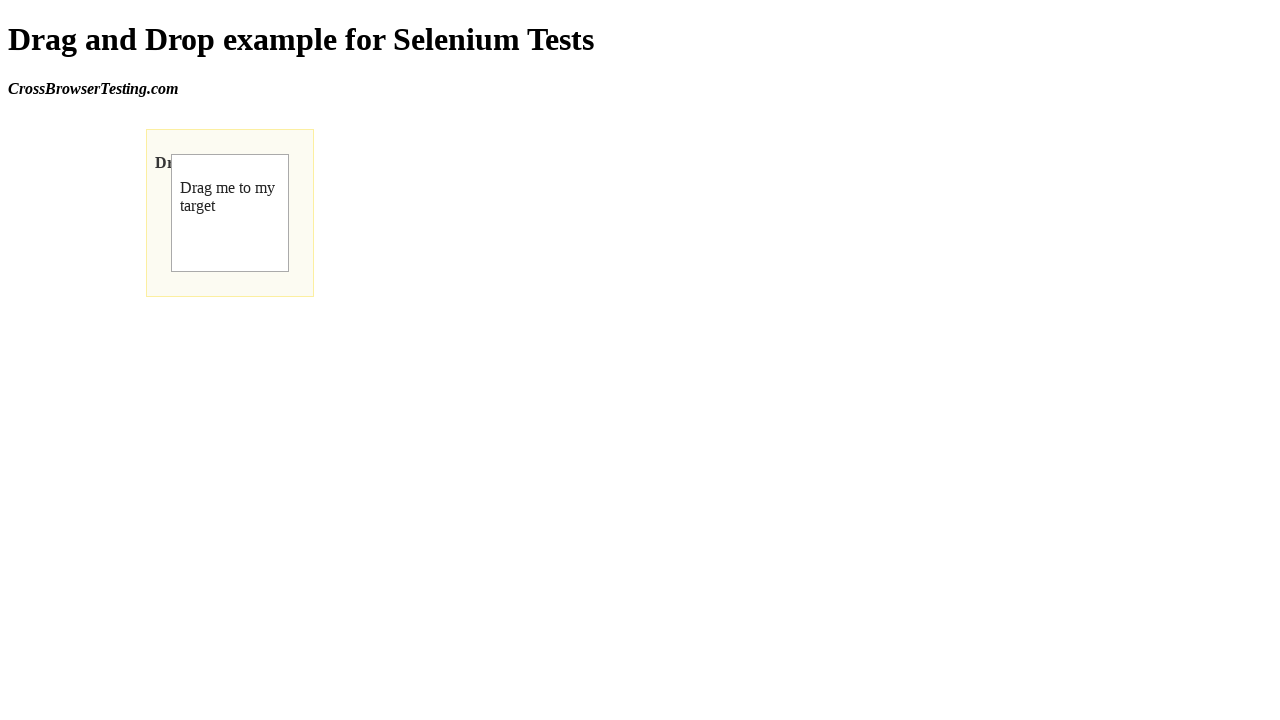

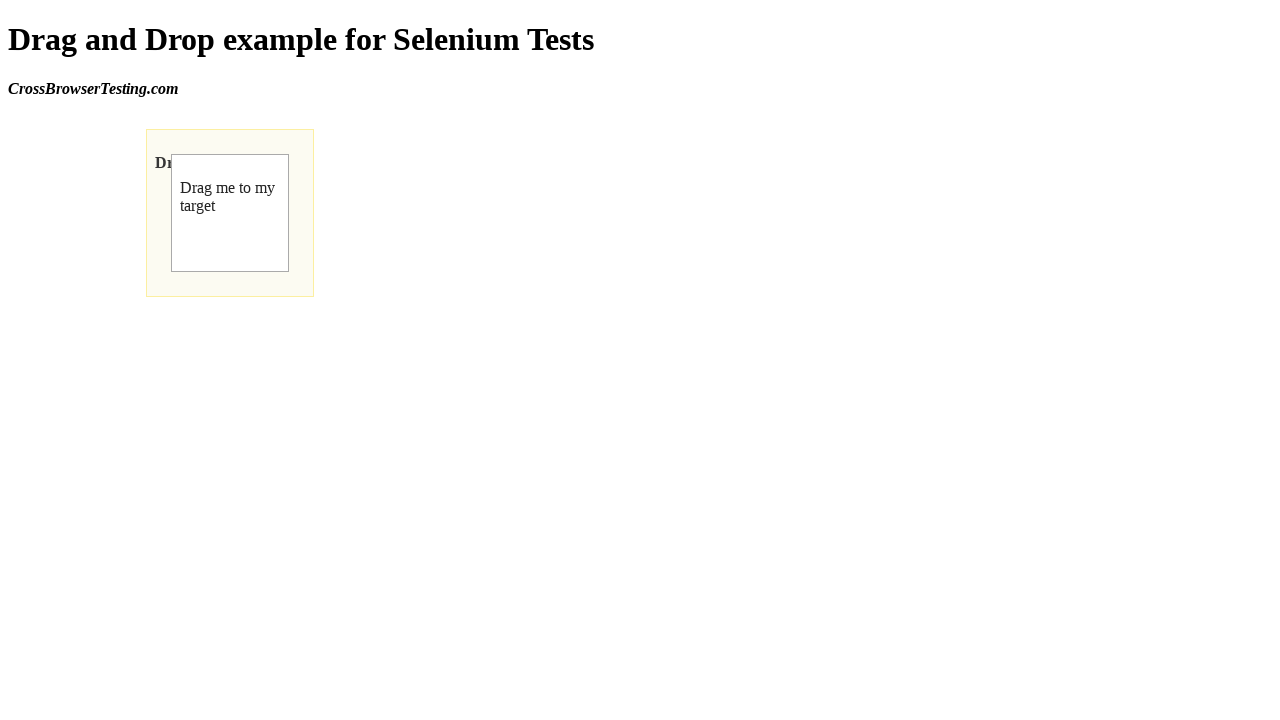